Tests mouse hover on navigation menu to reveal dropdown, clicks on Alerts option, triggers an alert and accepts it.

Starting URL: http://demo.automationtesting.in/Register.html

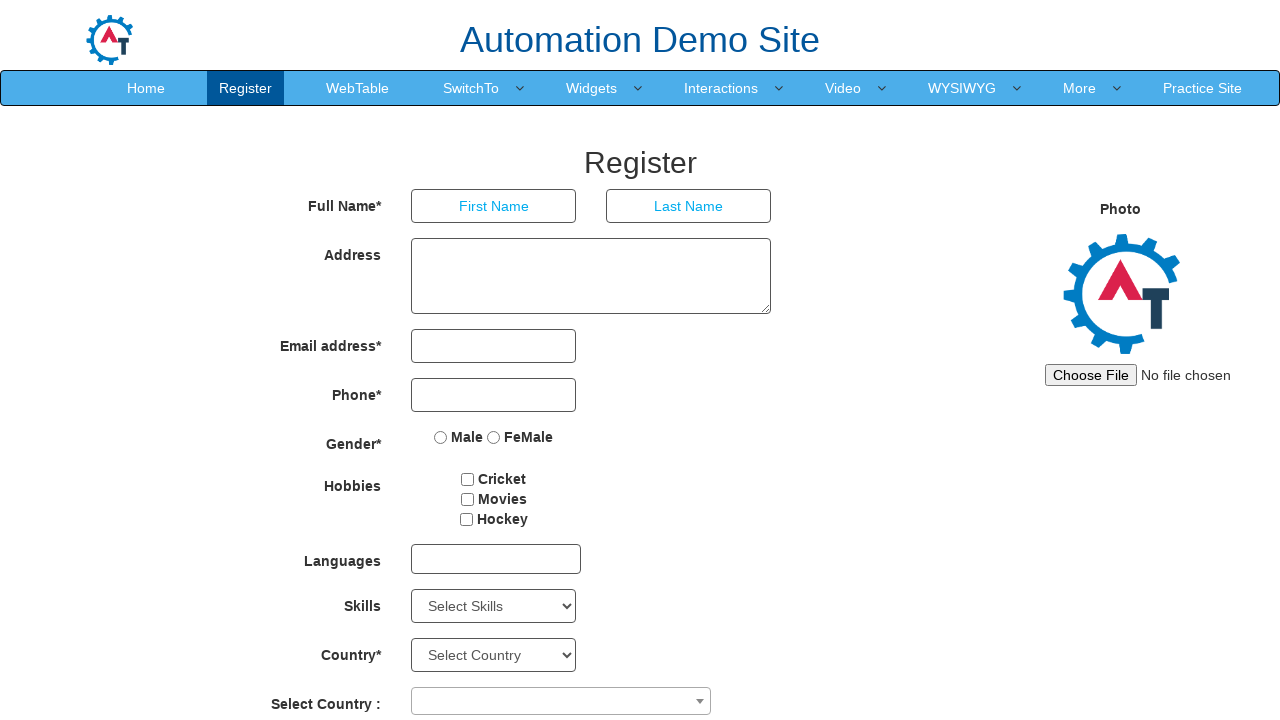

Navigated to Register.html page
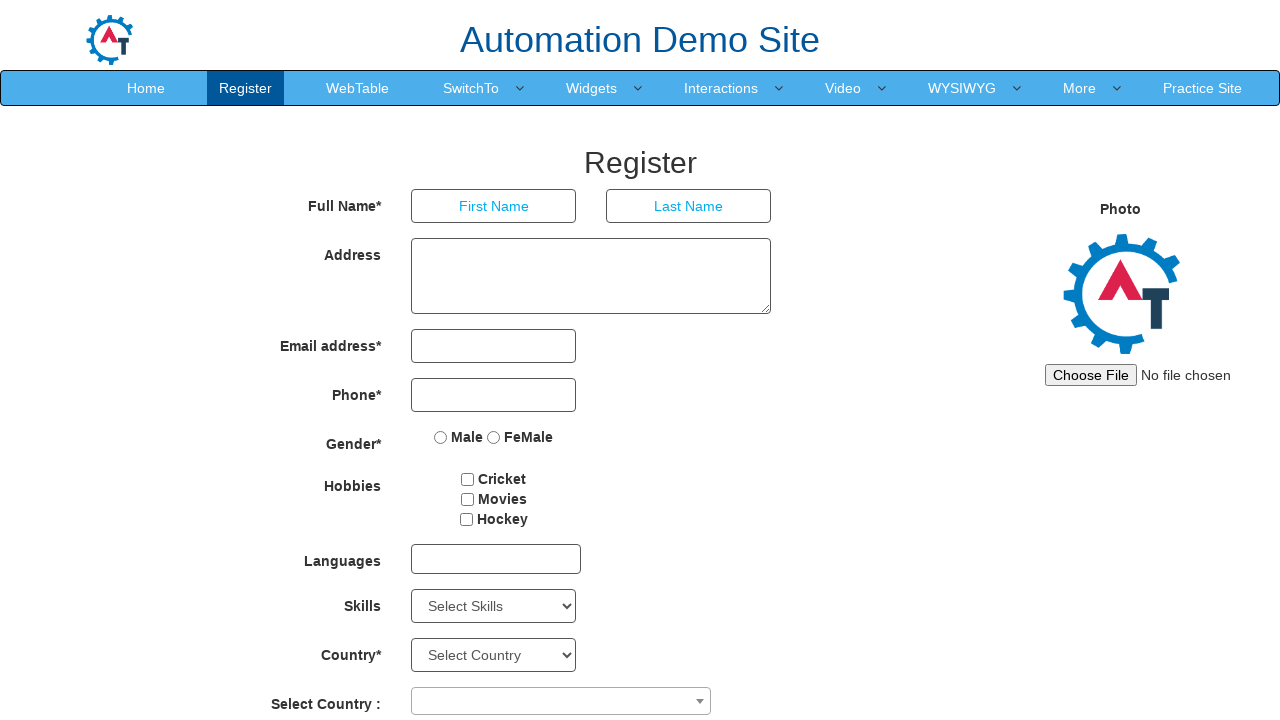

Hovered over SwitchTo navigation menu to reveal dropdown at (471, 88) on a:text('SwitchTo')
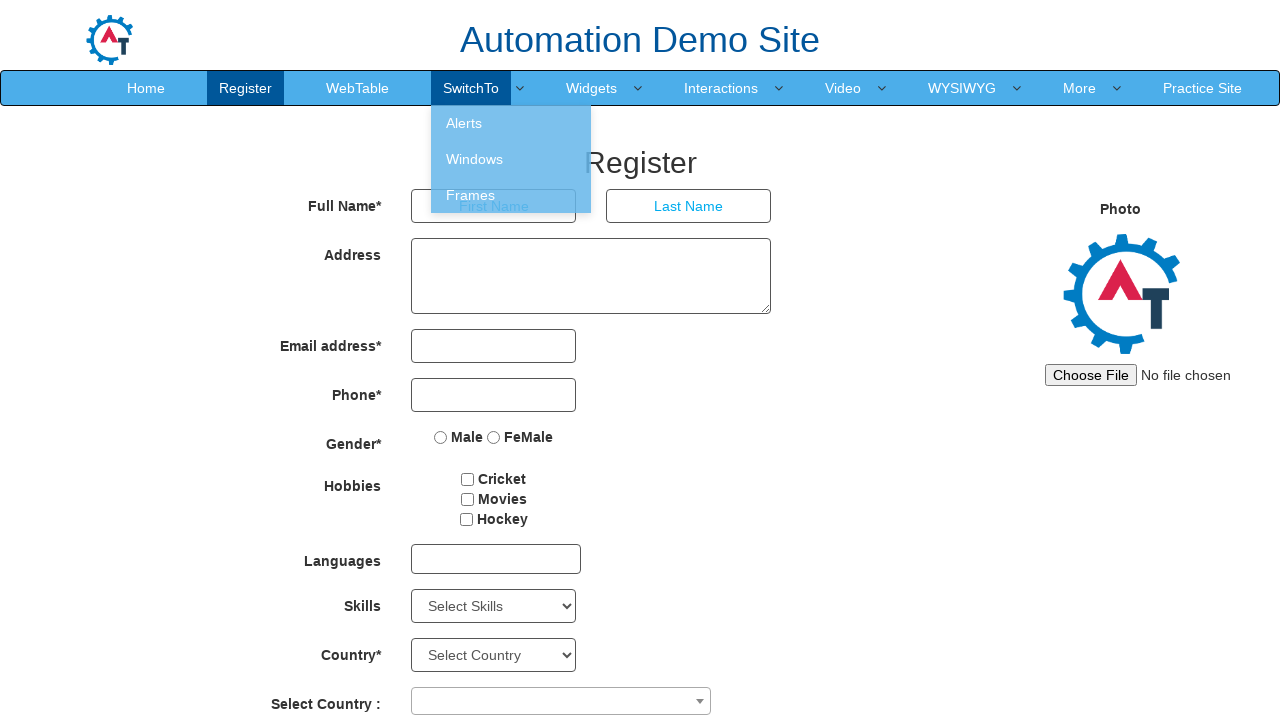

Clicked on Alerts option from dropdown menu at (511, 123) on a:text('Alerts')
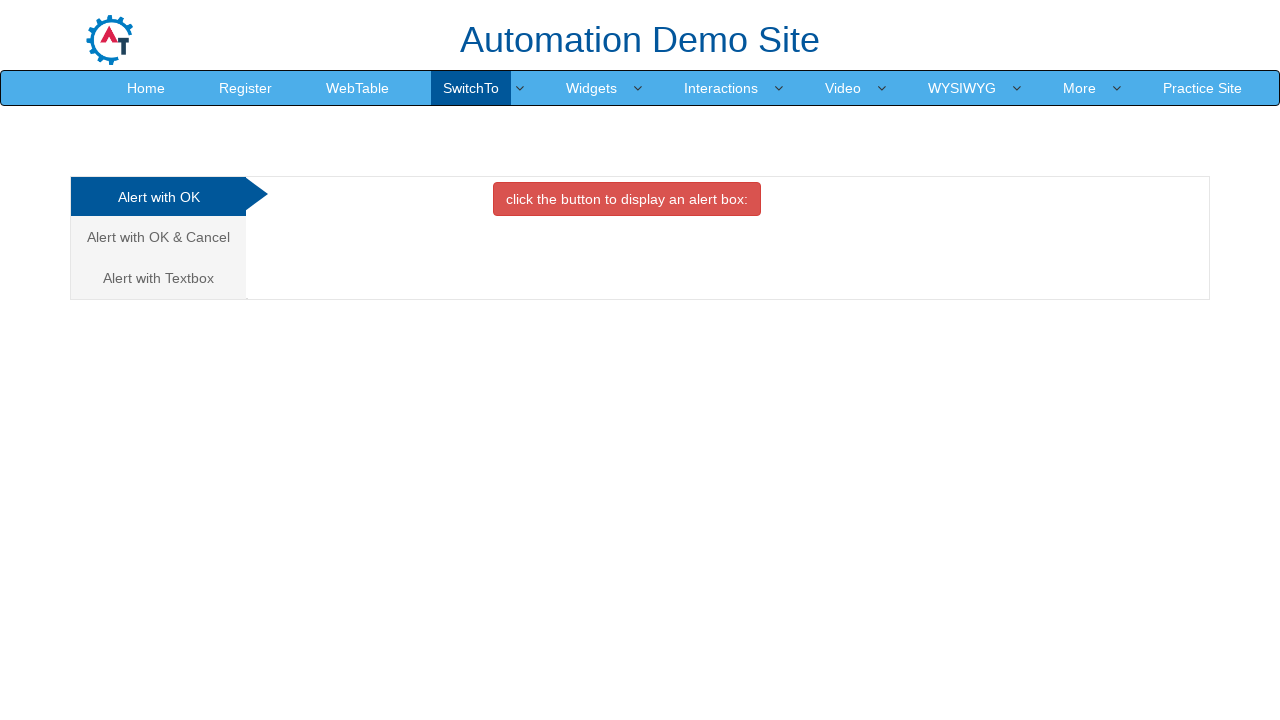

Clicked danger button to trigger alert dialog at (627, 199) on button.btn-danger
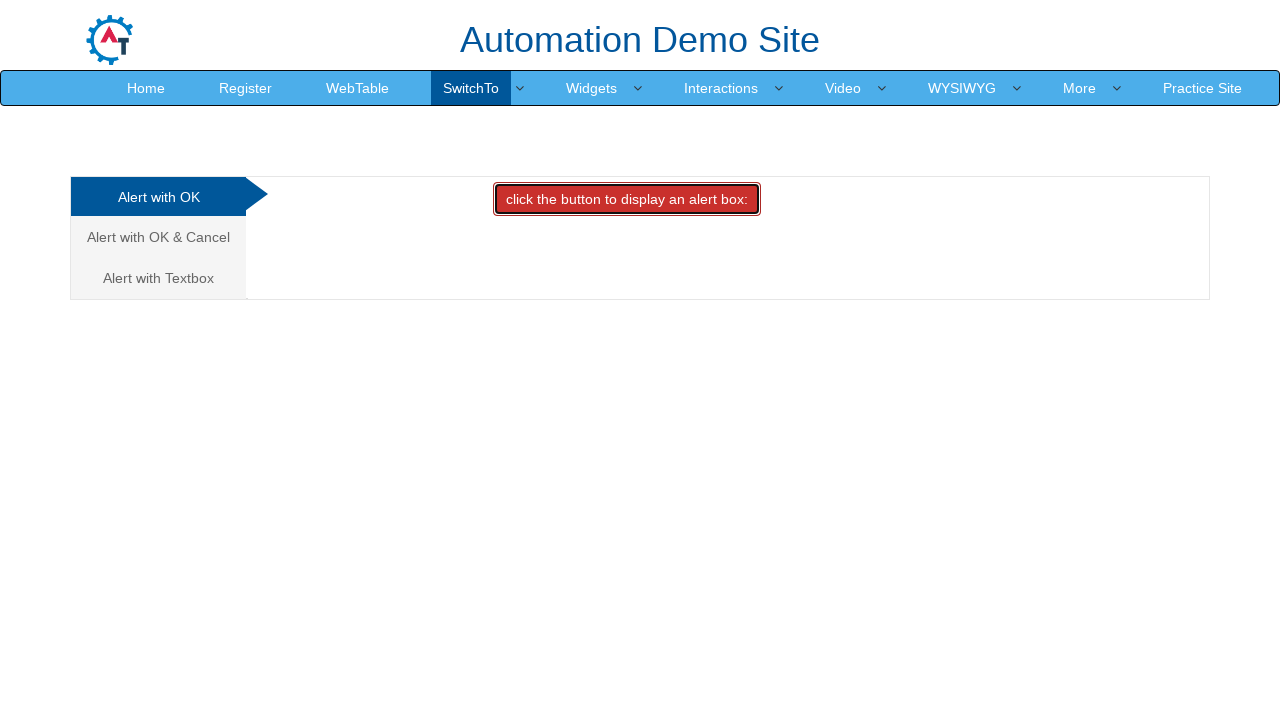

Alert dialog accepted
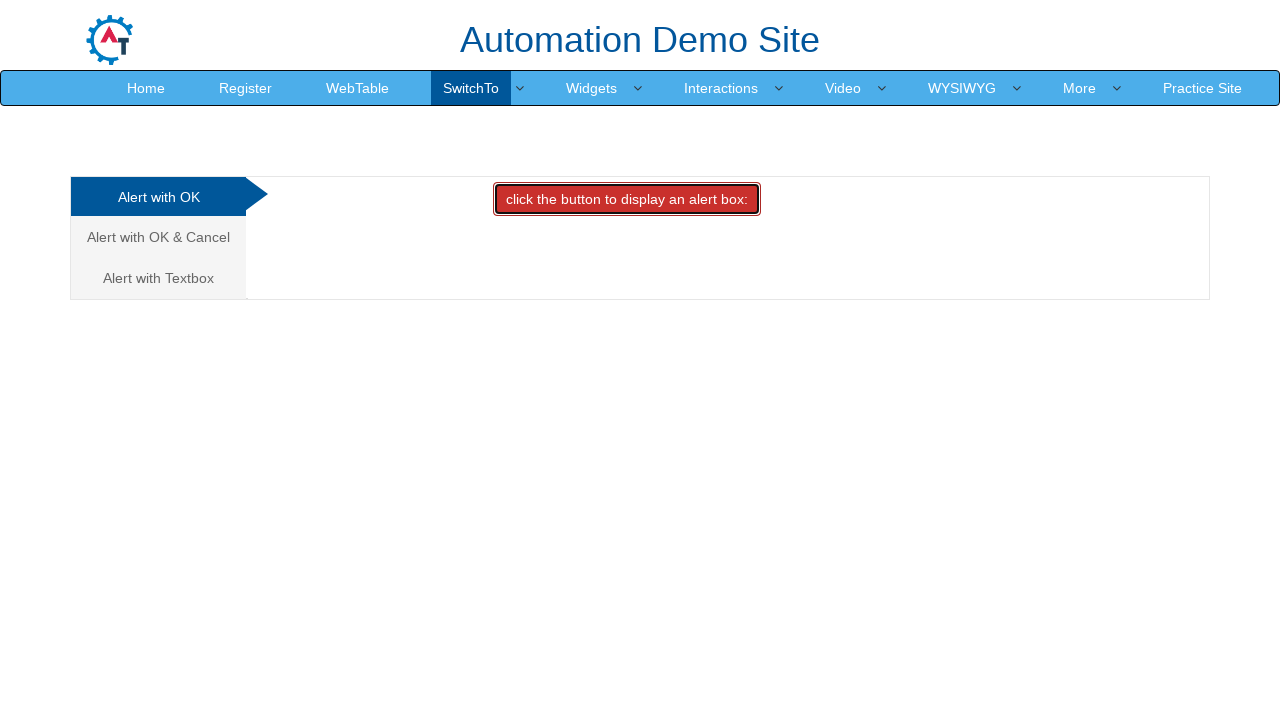

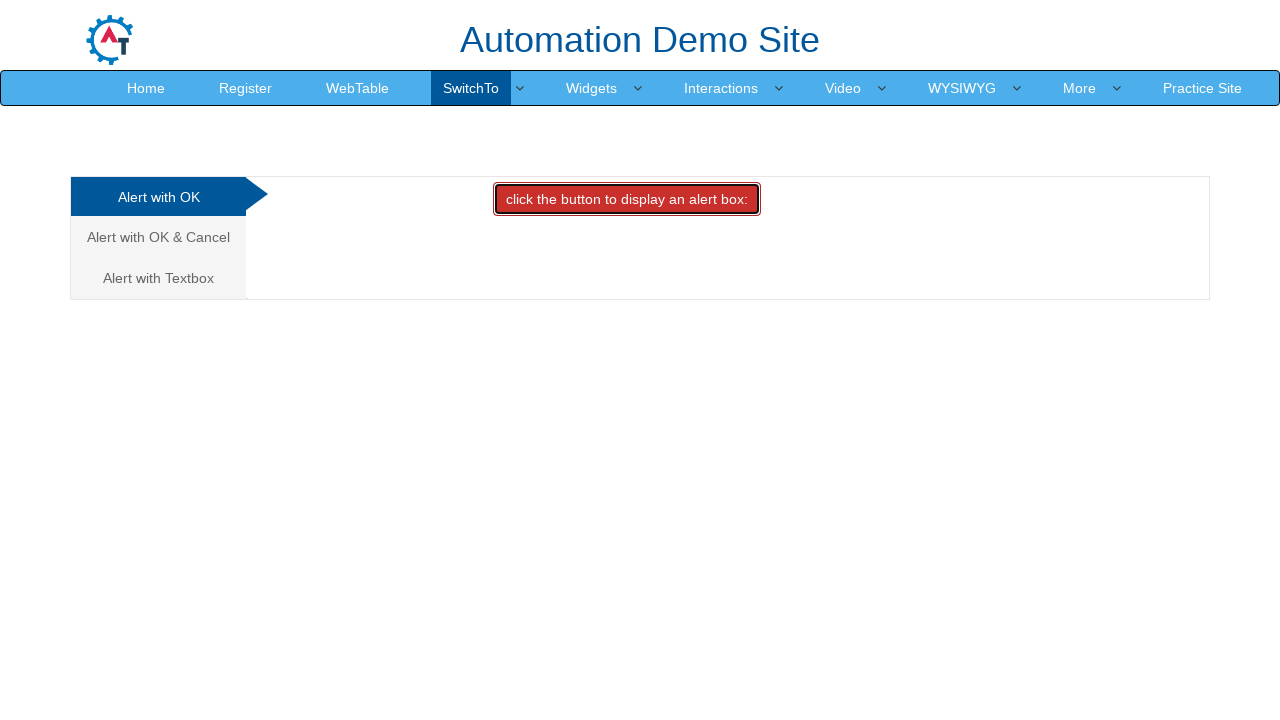